Tests show/hide functionality of a textbox element by clicking buttons to toggle visibility, with scrolling interaction on the page.

Starting URL: https://rahulshettyacademy.com/AutomationPractice/

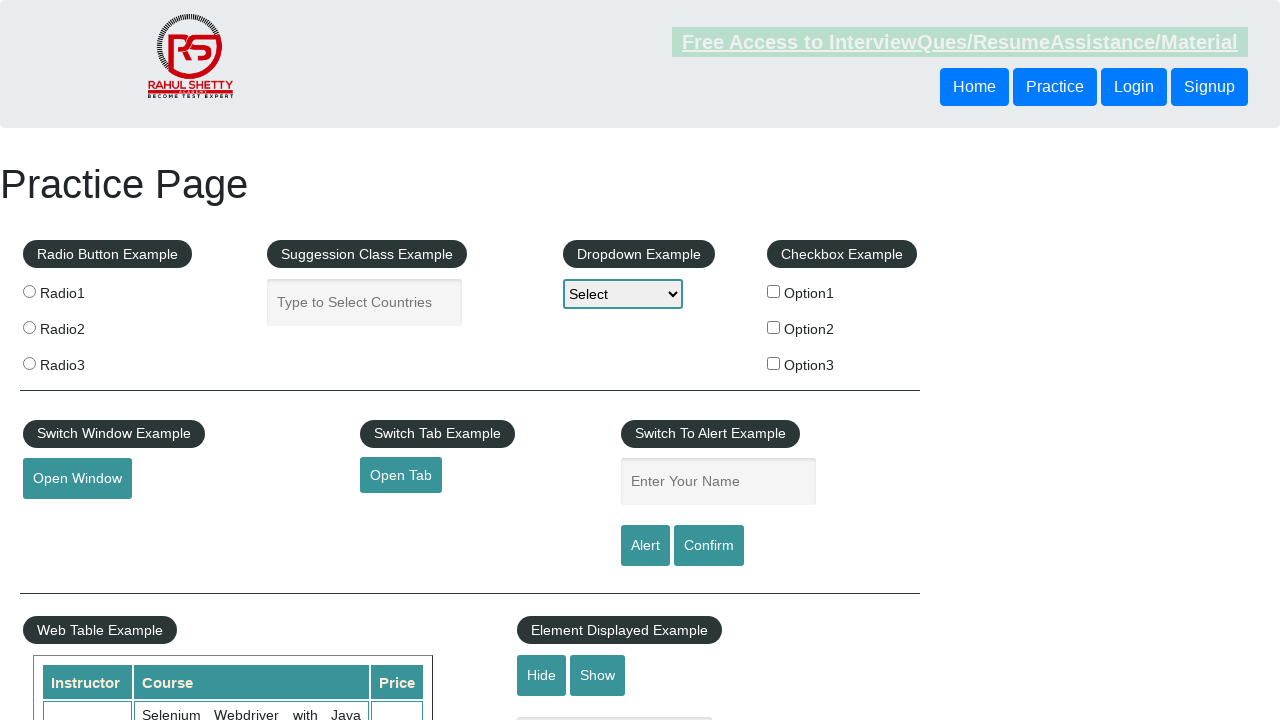

Scrolled down the page by 200 pixels
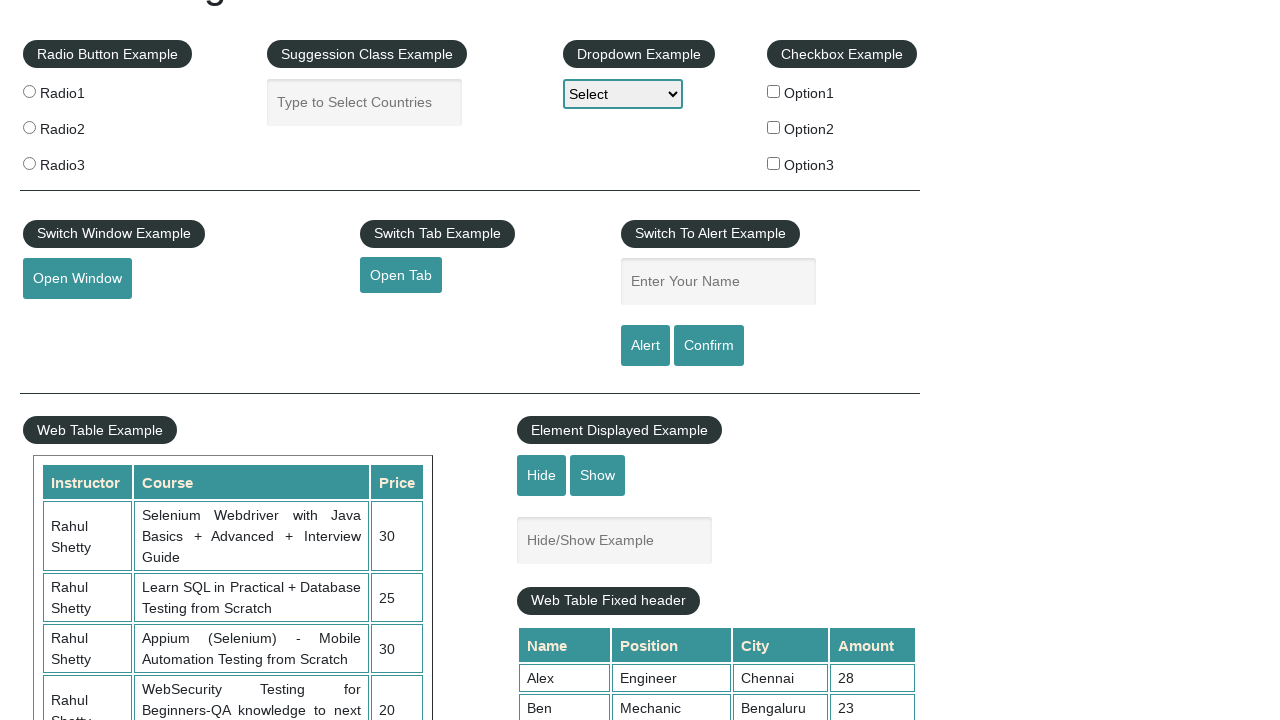

Waited 500ms for scroll animation to complete
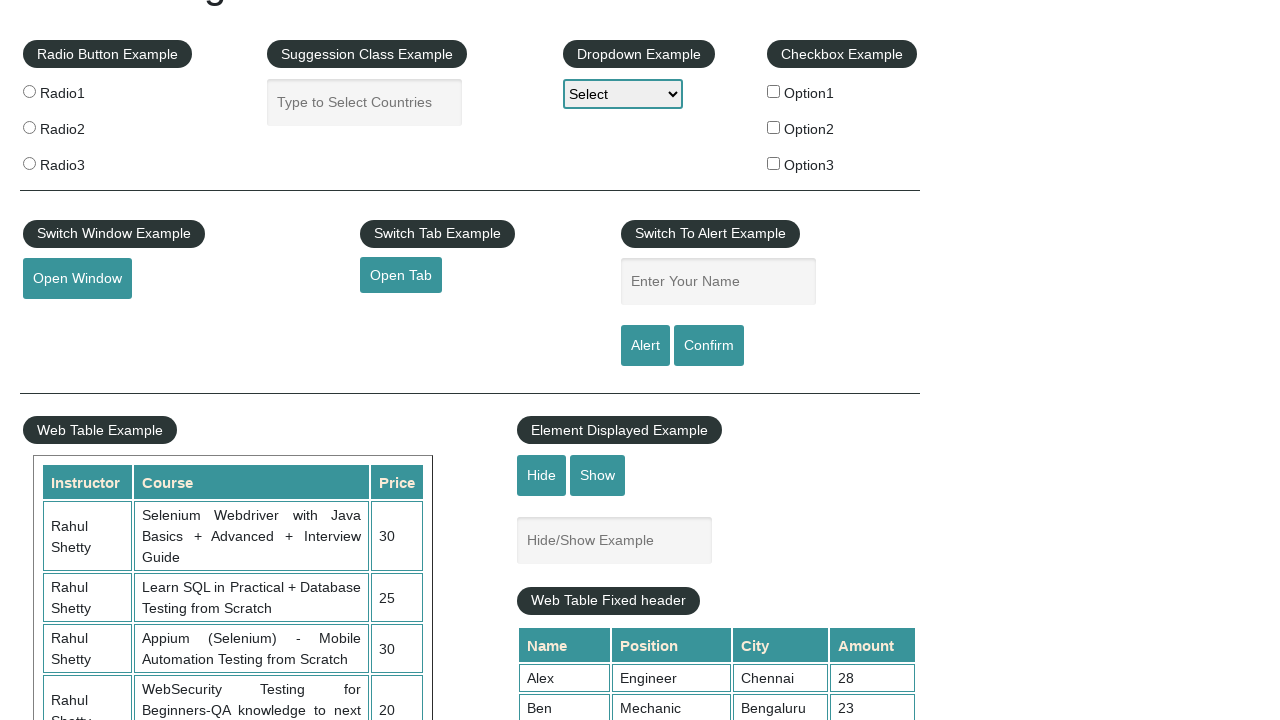

Clicked the 'Show' button to display the textbox at (598, 475) on #show-textbox
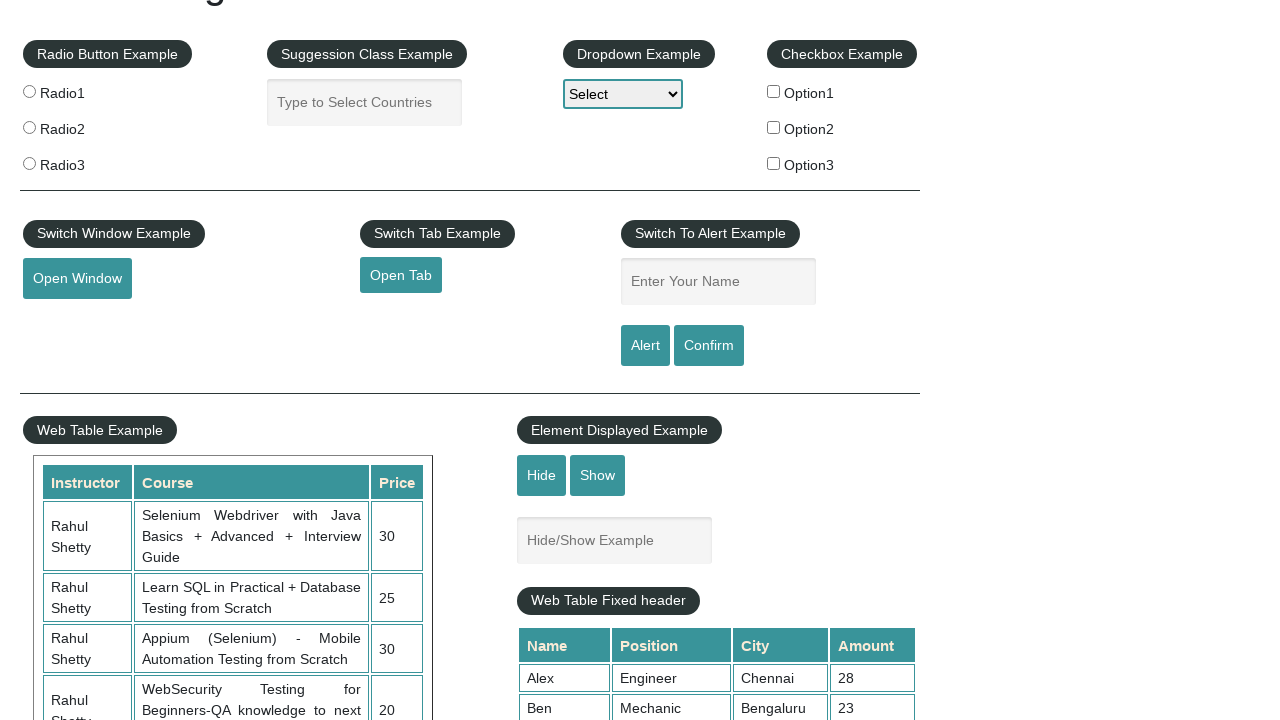

Textbox element became visible
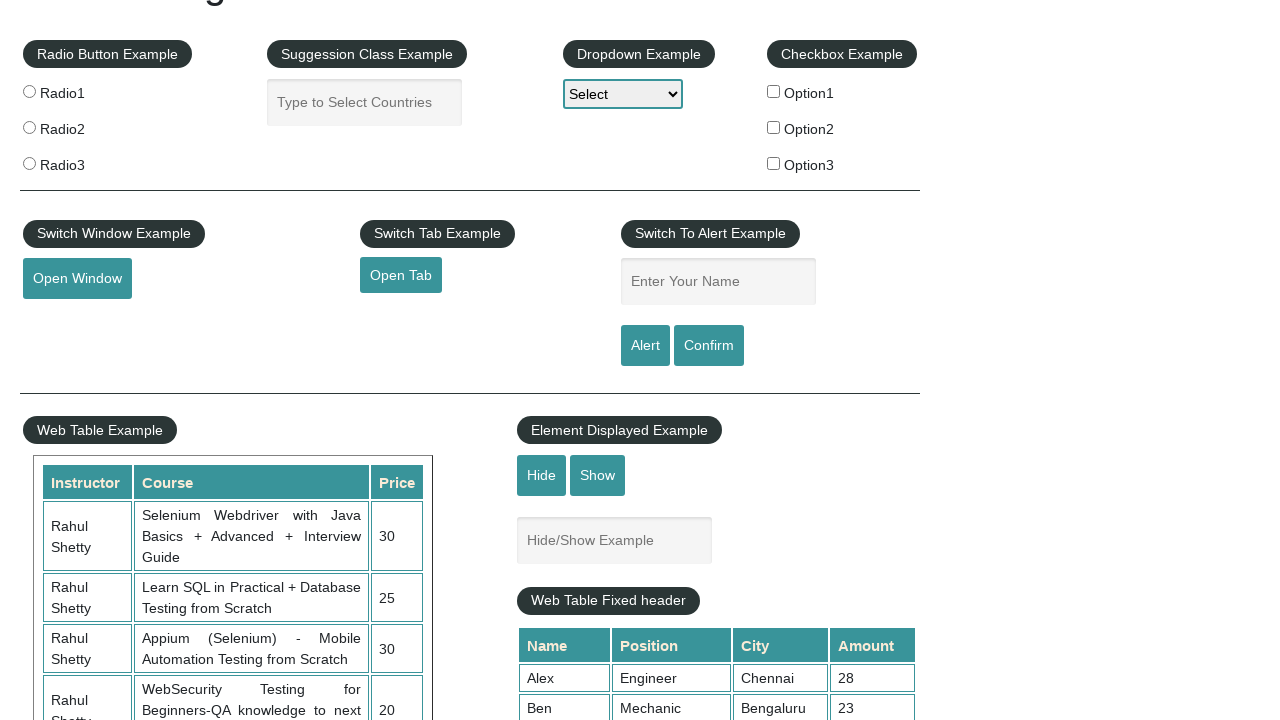

Clicked the 'Hide' button to hide the textbox at (542, 475) on #hide-textbox
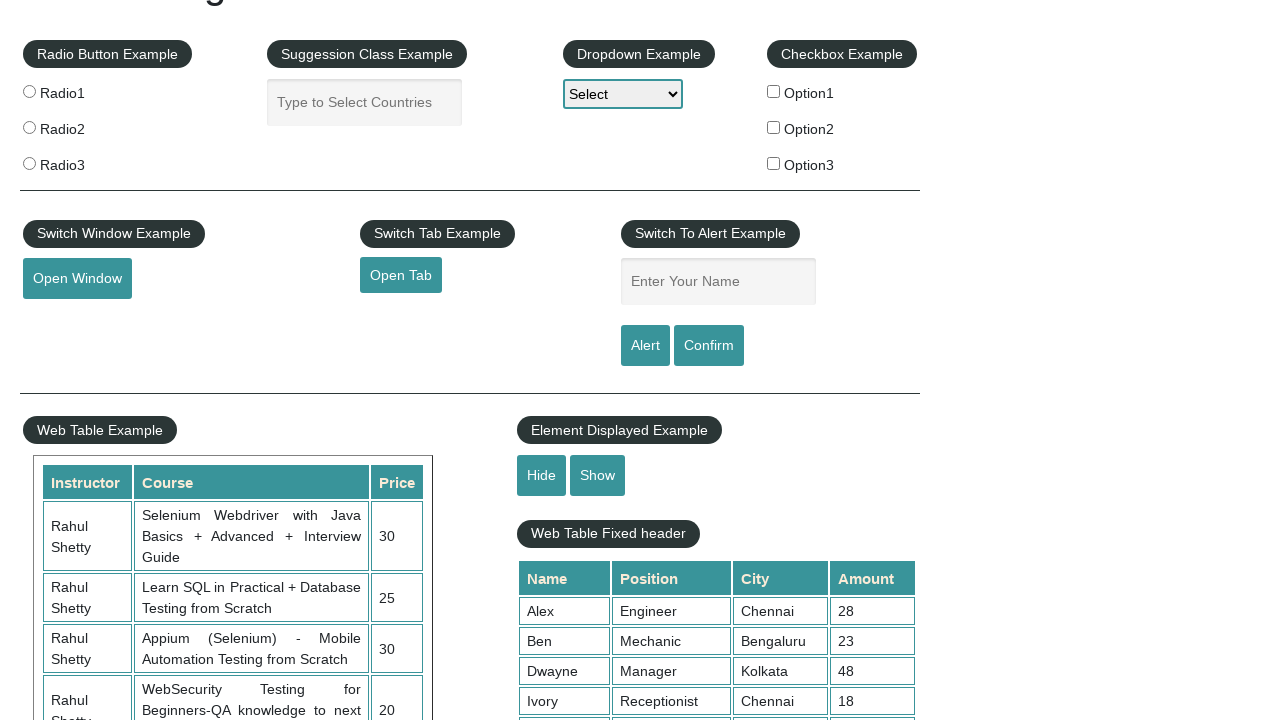

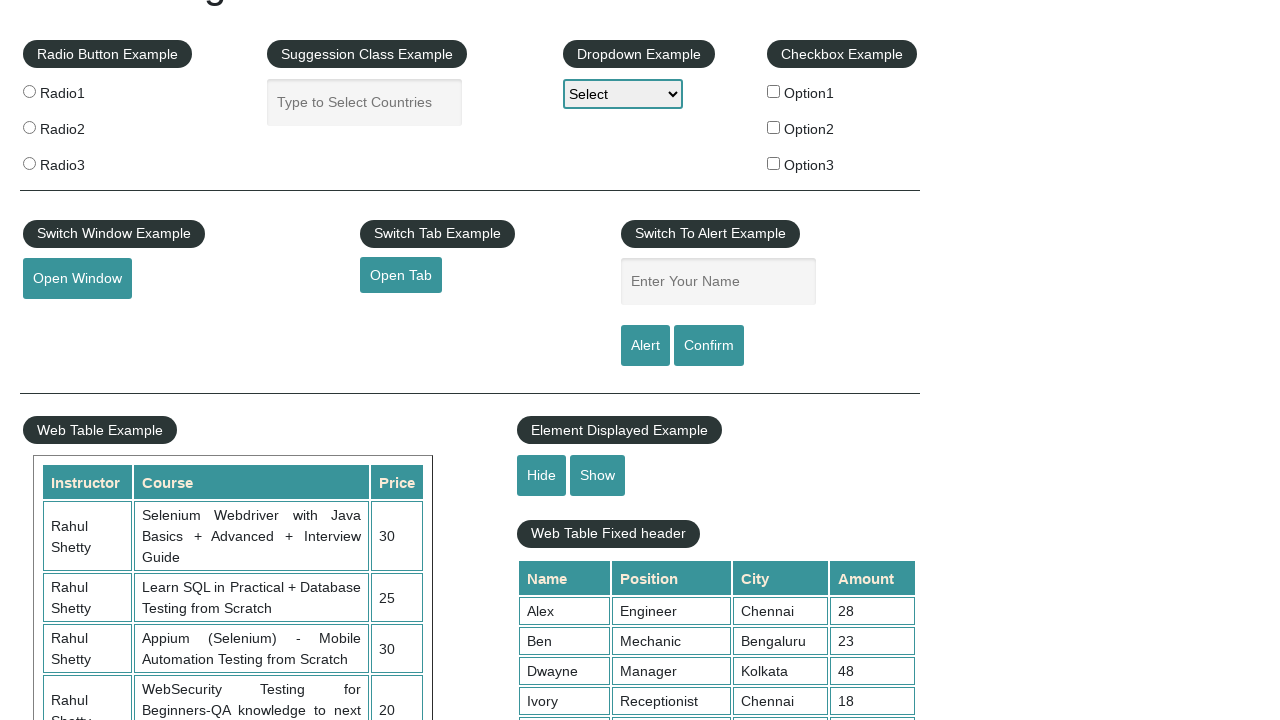